Tests different types of JavaScript alerts (simple, confirm, and prompt) by triggering them and interacting with accept, dismiss, and text input functionality

Starting URL: http://demo.automationtesting.in/Alerts.html

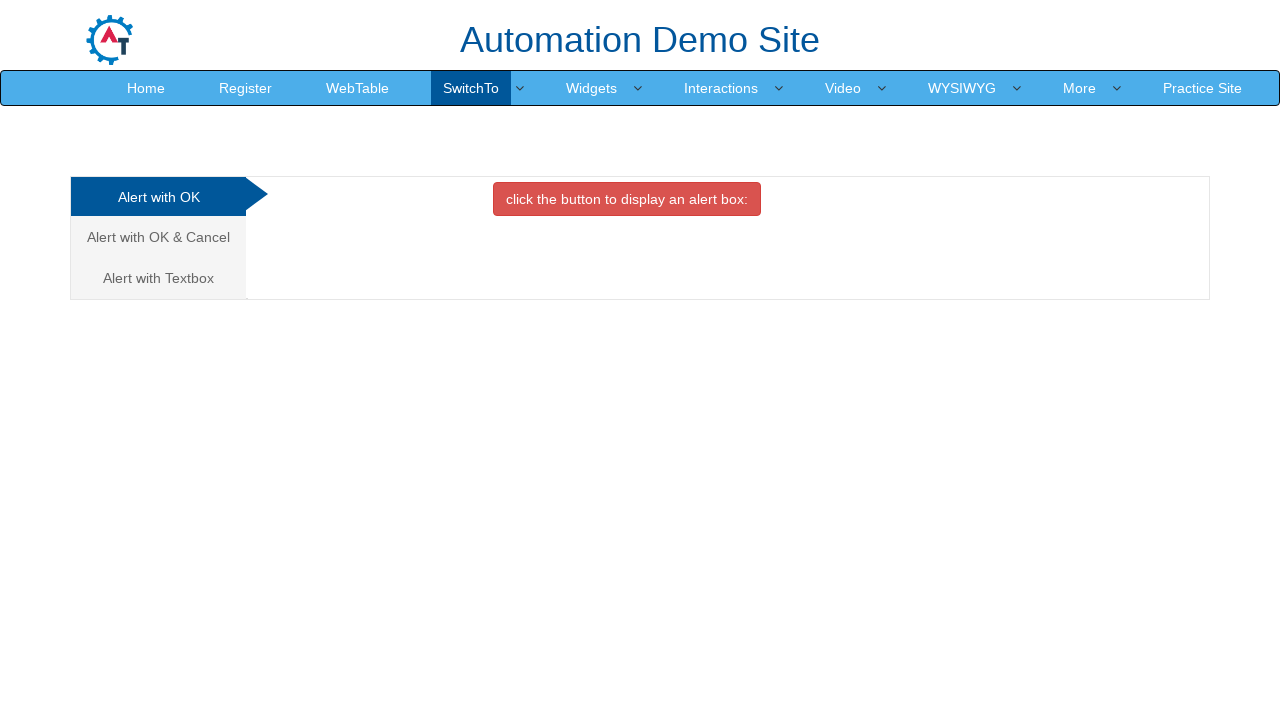

Clicked button to trigger simple alert at (627, 199) on xpath=//button[@class='btn btn-danger']
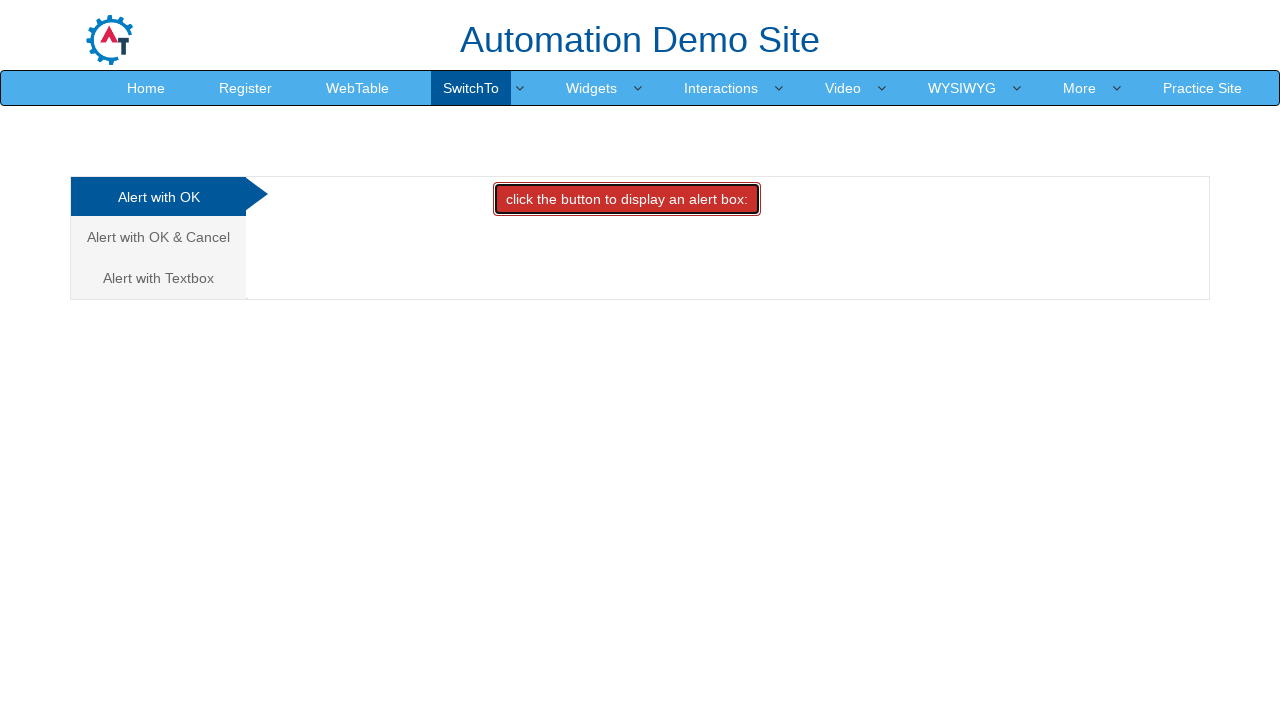

Set up dialog handler to accept simple alert
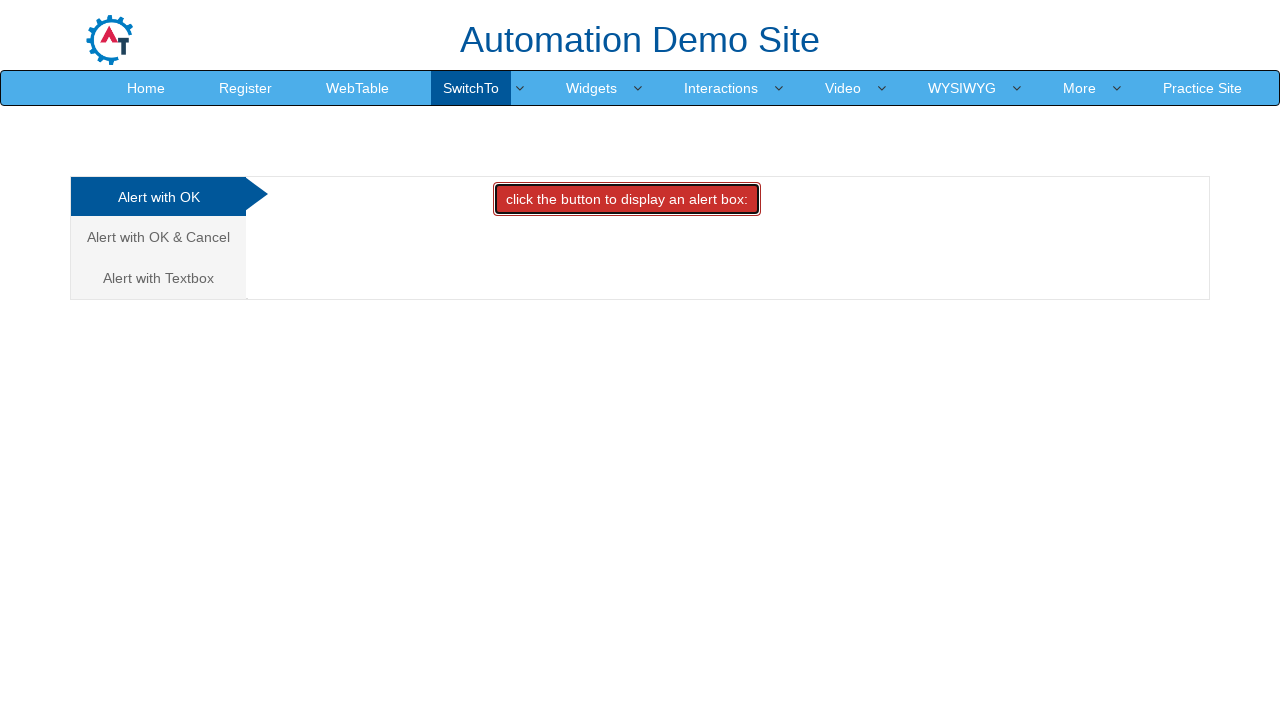

Clicked on confirm alert tab at (158, 237) on (//a[@class='analystic'])[2]
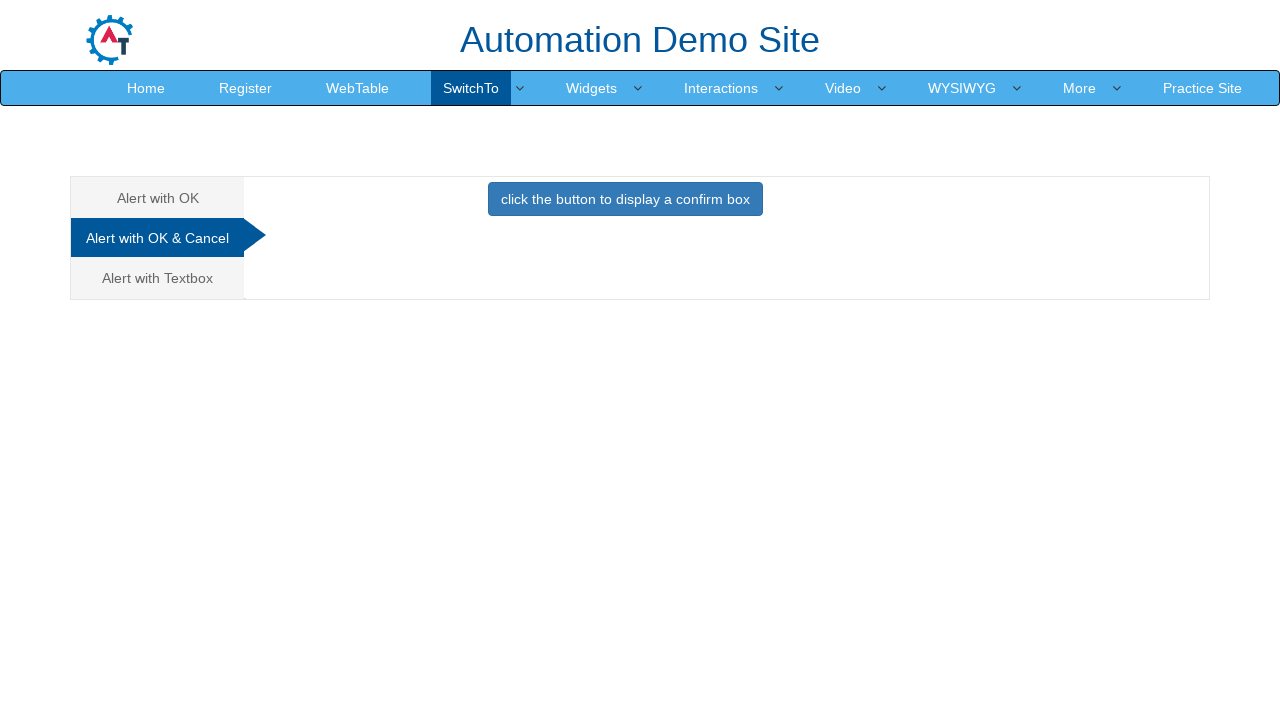

Clicked button to trigger confirm alert at (625, 199) on xpath=//button[@class='btn btn-primary']
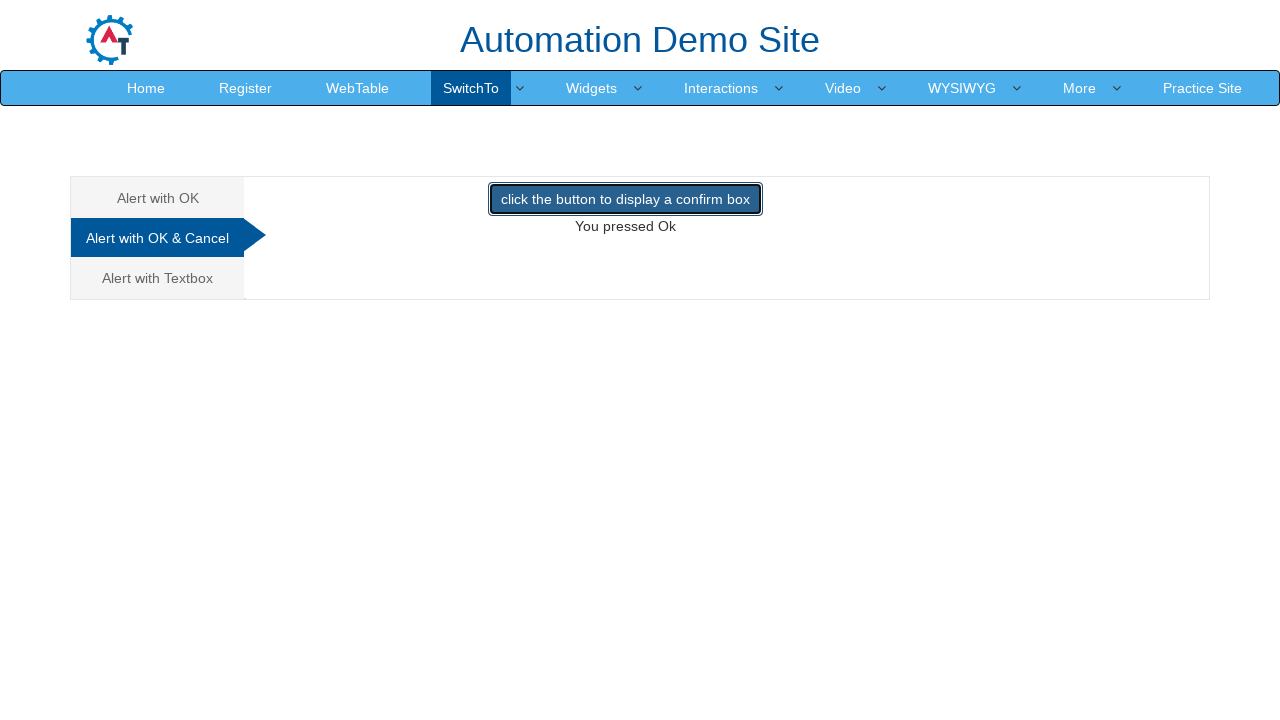

Set up dialog handler to dismiss confirm alert
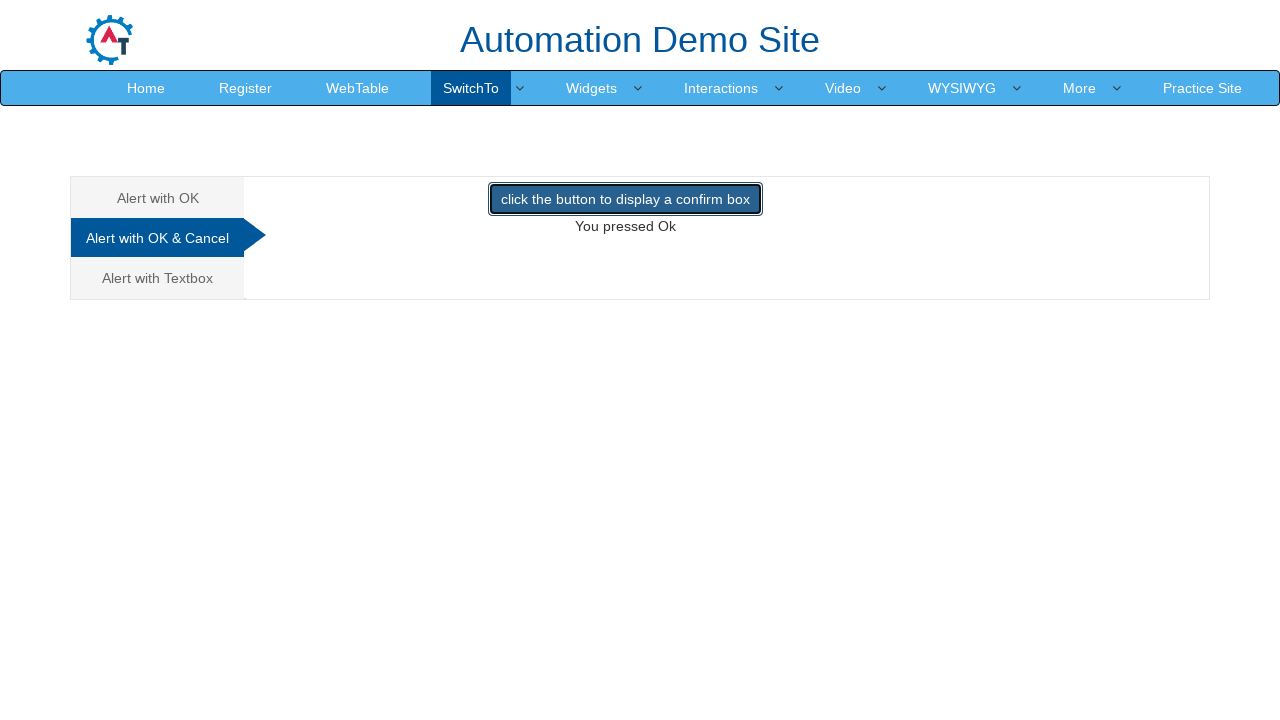

Clicked on prompt alert tab at (158, 278) on (//a[@class='analystic'])[3]
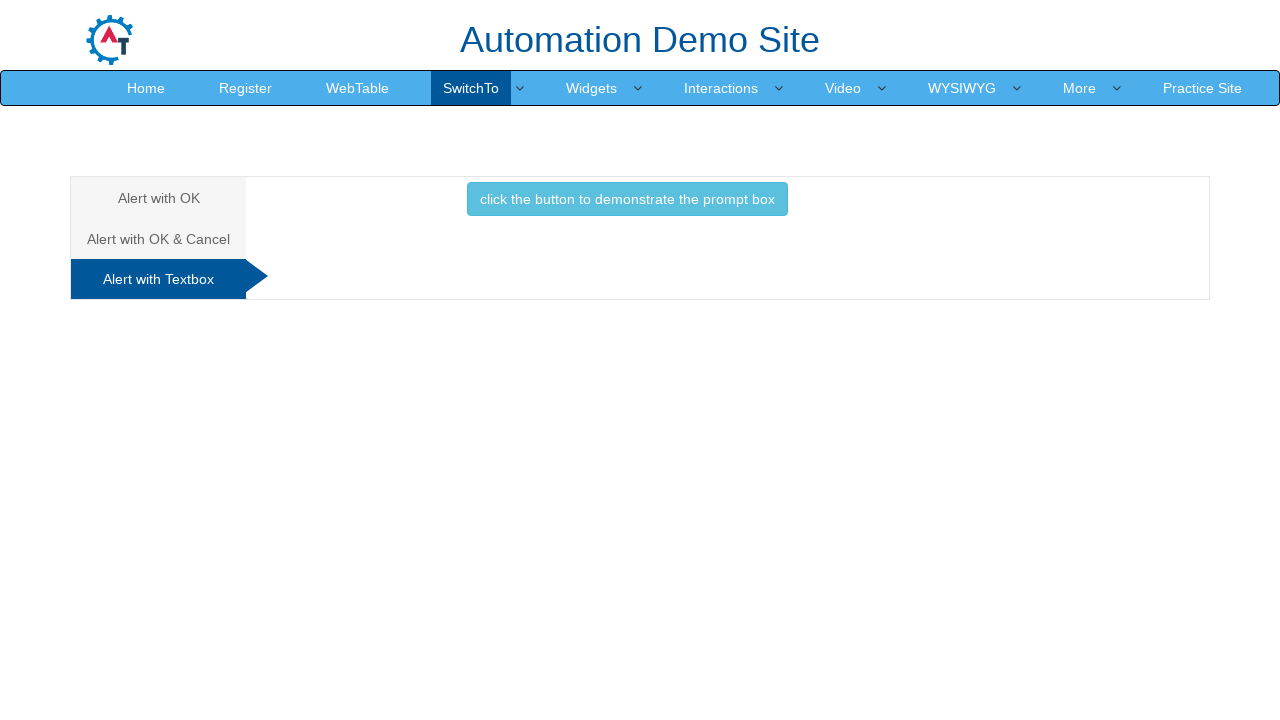

Clicked button to trigger prompt alert at (627, 199) on xpath=//button[@class='btn btn-info']
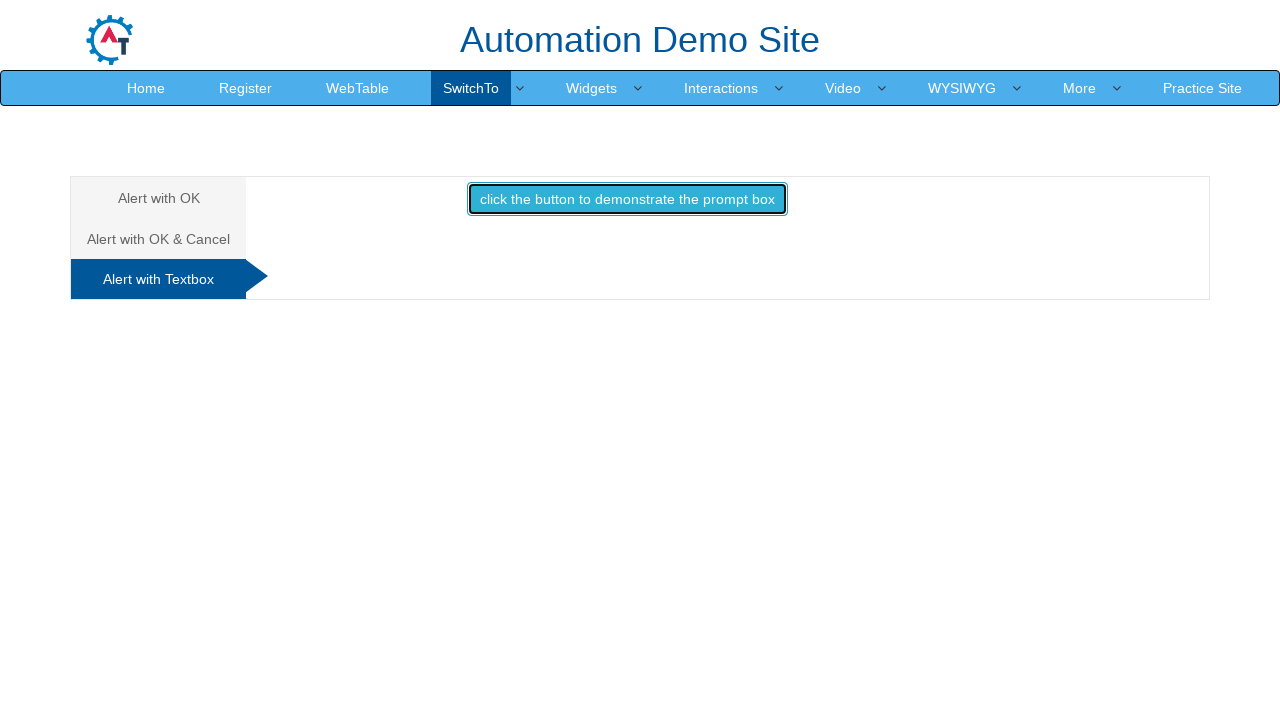

Set up dialog handler to input text and accept prompt alert
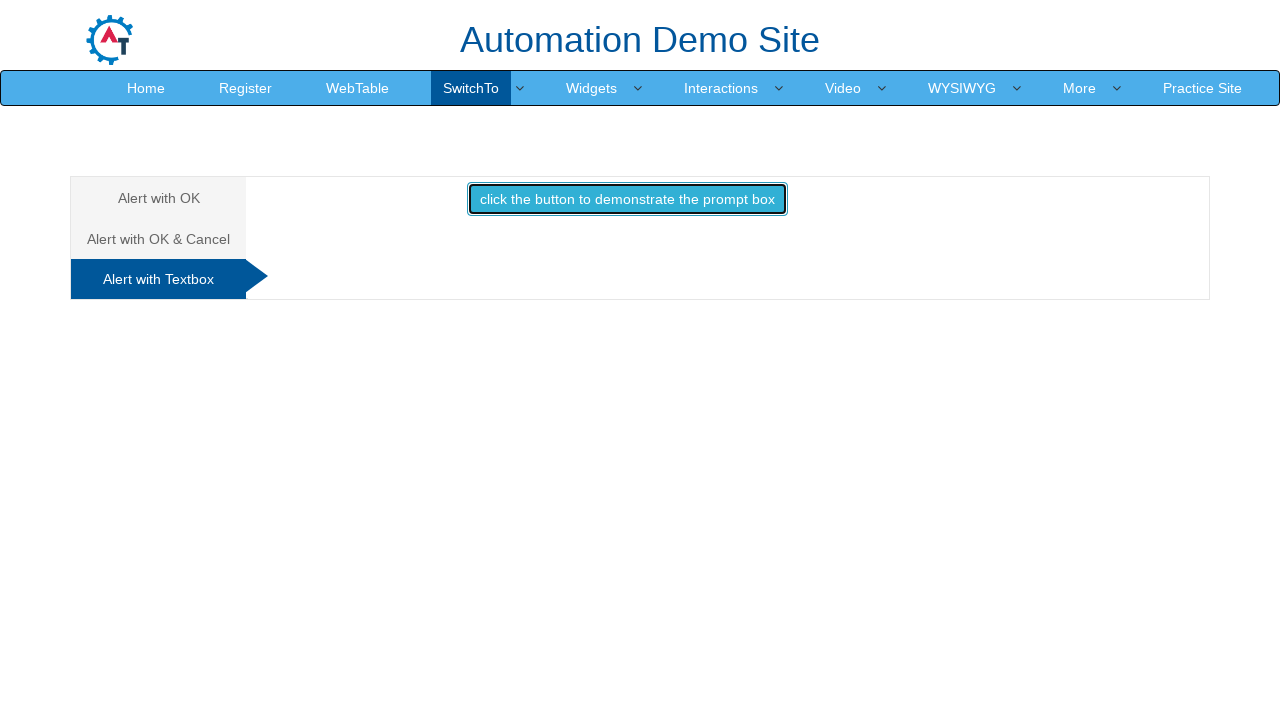

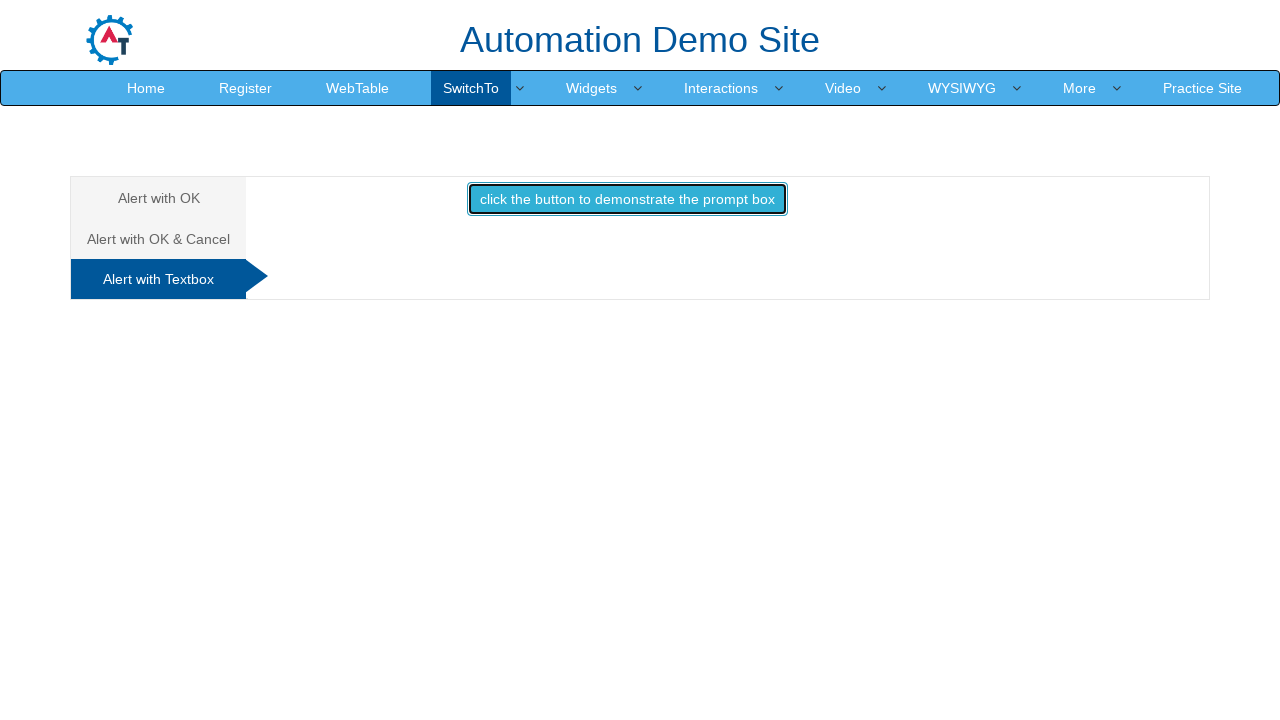